Tests drag and drop functionality by dragging an element and dropping it onto a target element

Starting URL: http://demoqa.com/droppable/

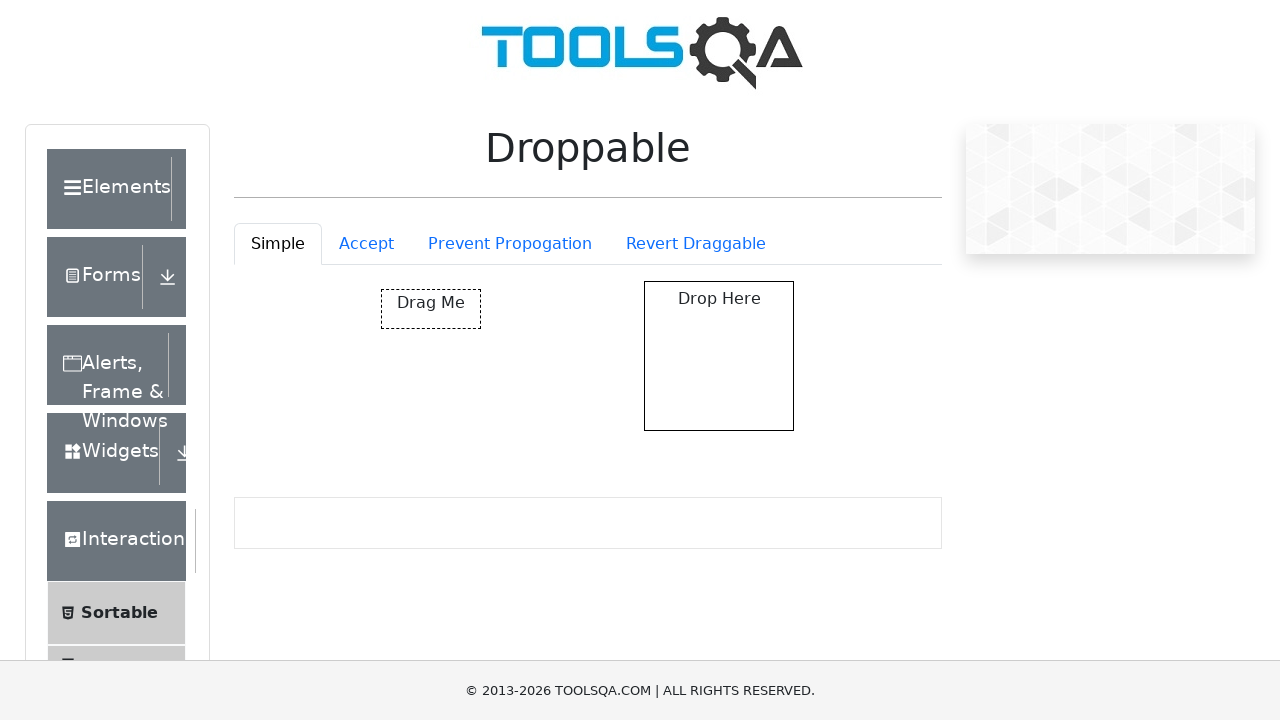

Located draggable element with id 'draggable'
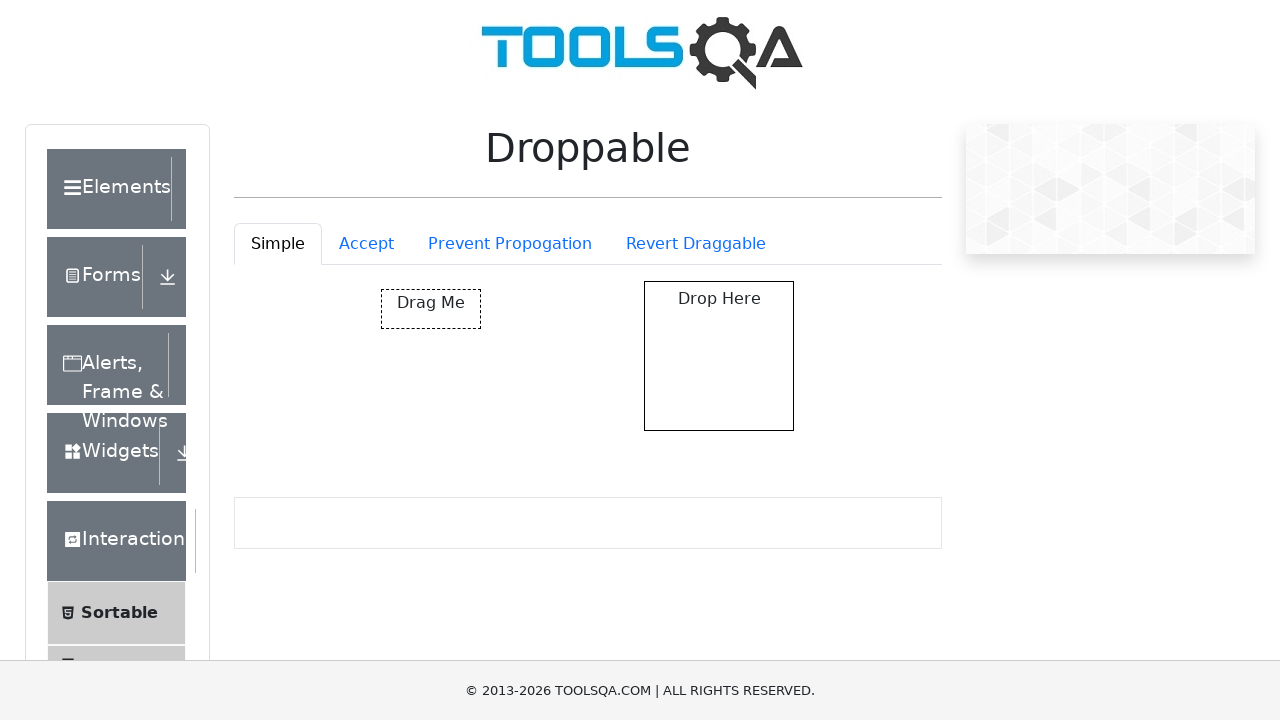

Located drop target element with id 'droppable'
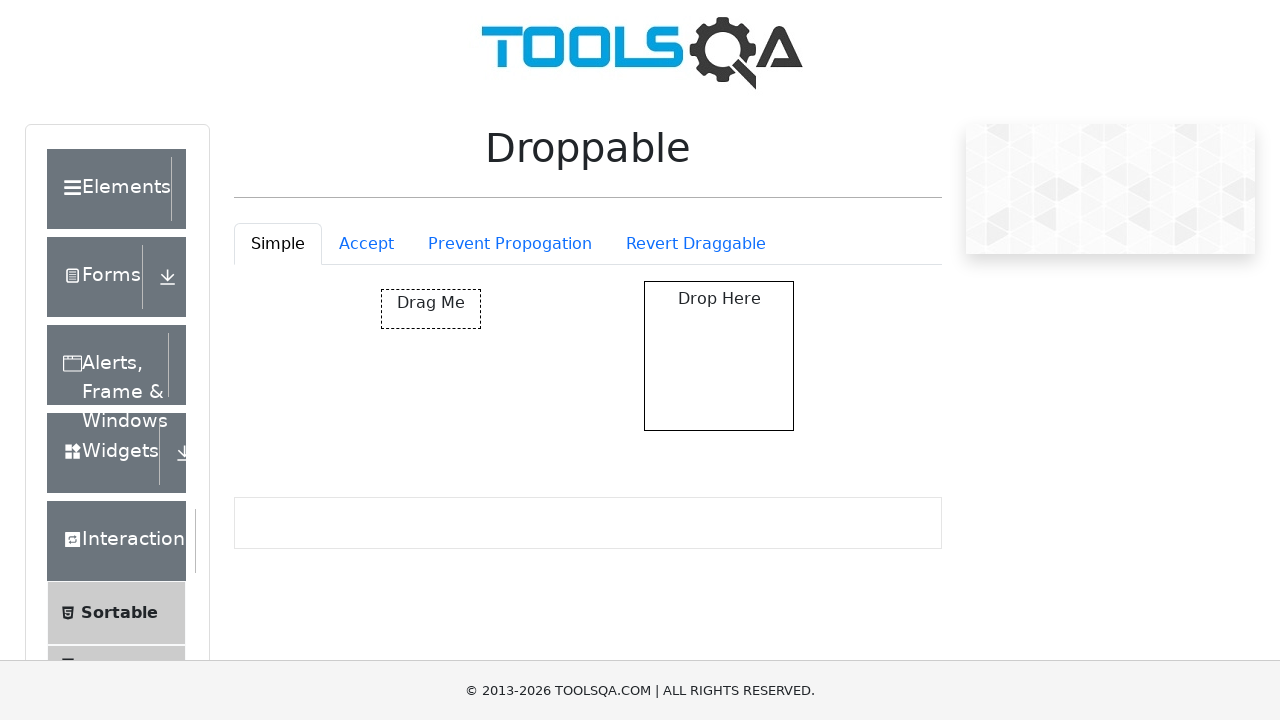

Dragged element from draggable to droppable target at (719, 356)
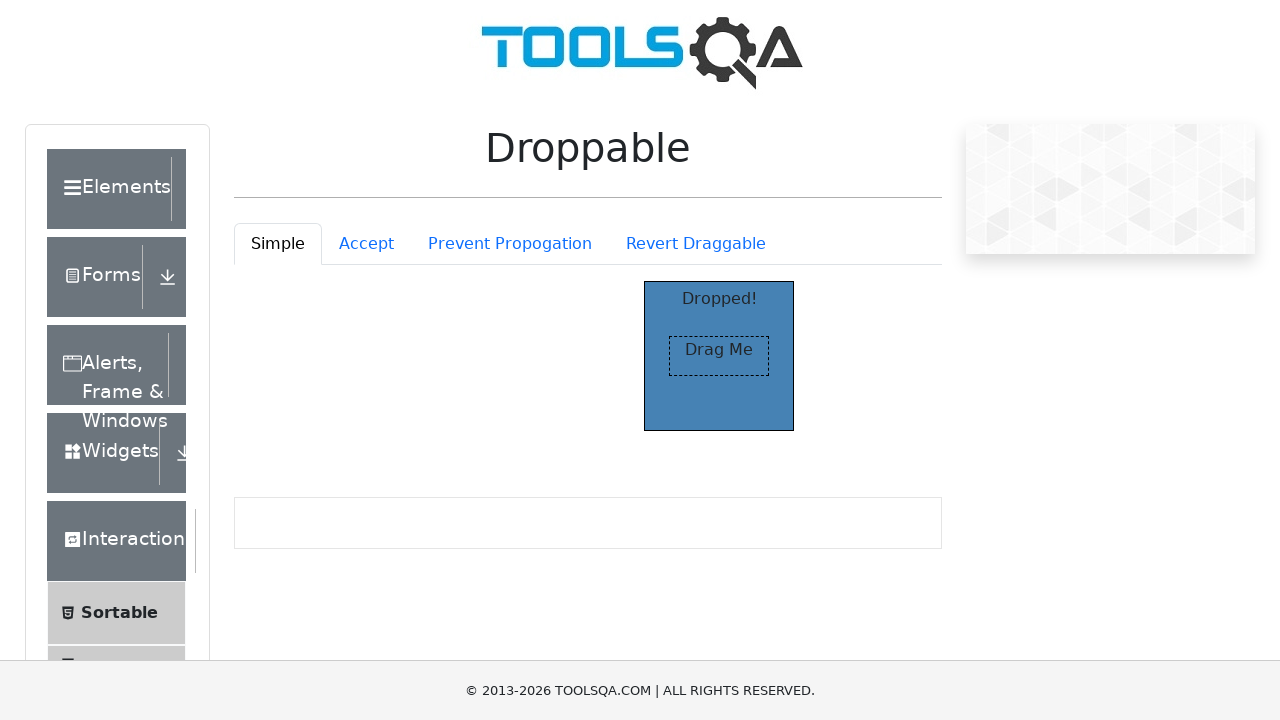

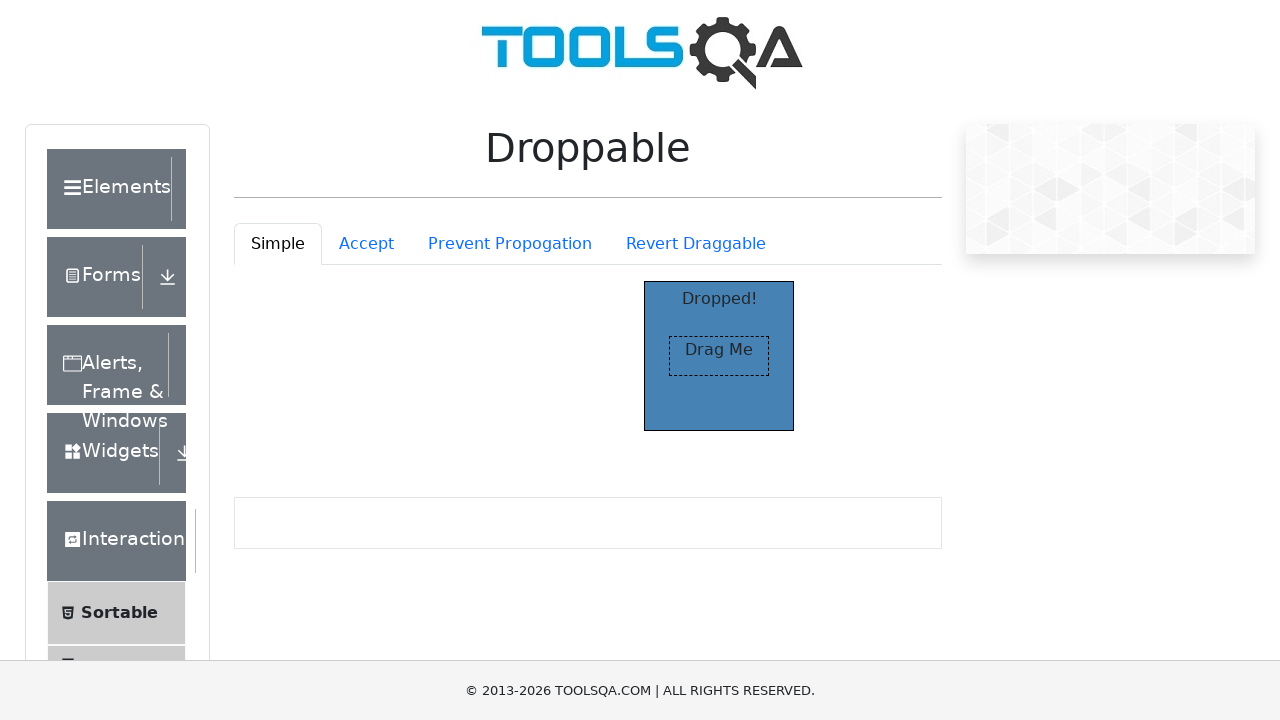